Tests checkbox functionality by navigating to the checkboxes page, verifying initial state, clicking a checkbox, and navigating back

Starting URL: https://the-internet.herokuapp.com/

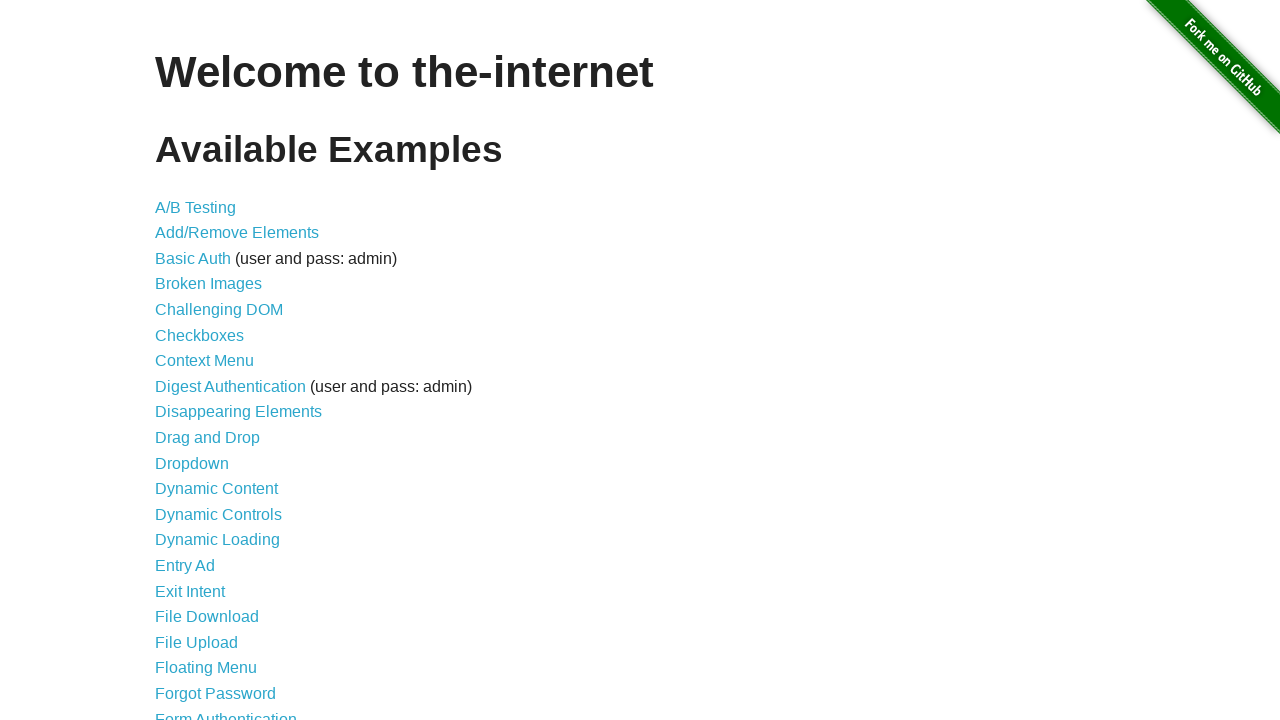

Clicked on Checkboxes link at (200, 335) on text=Checkboxes
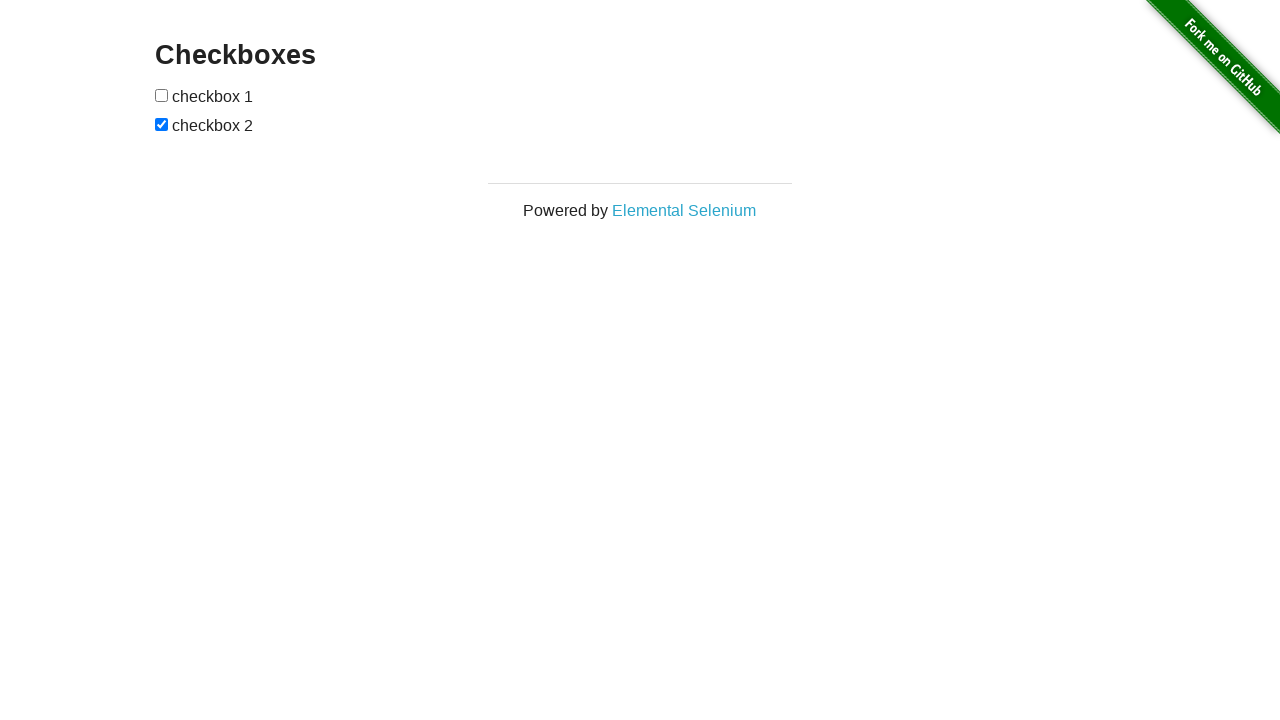

Checkbox page loaded and checkbox elements found
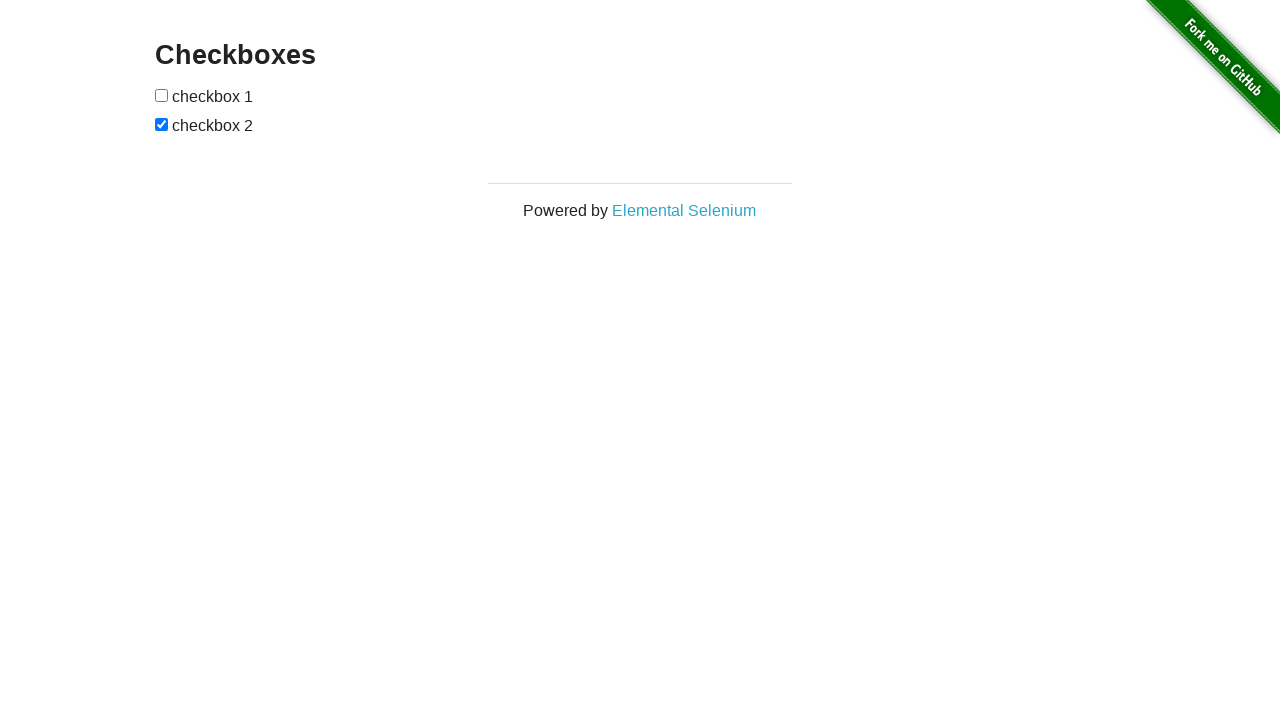

Located first checkbox element
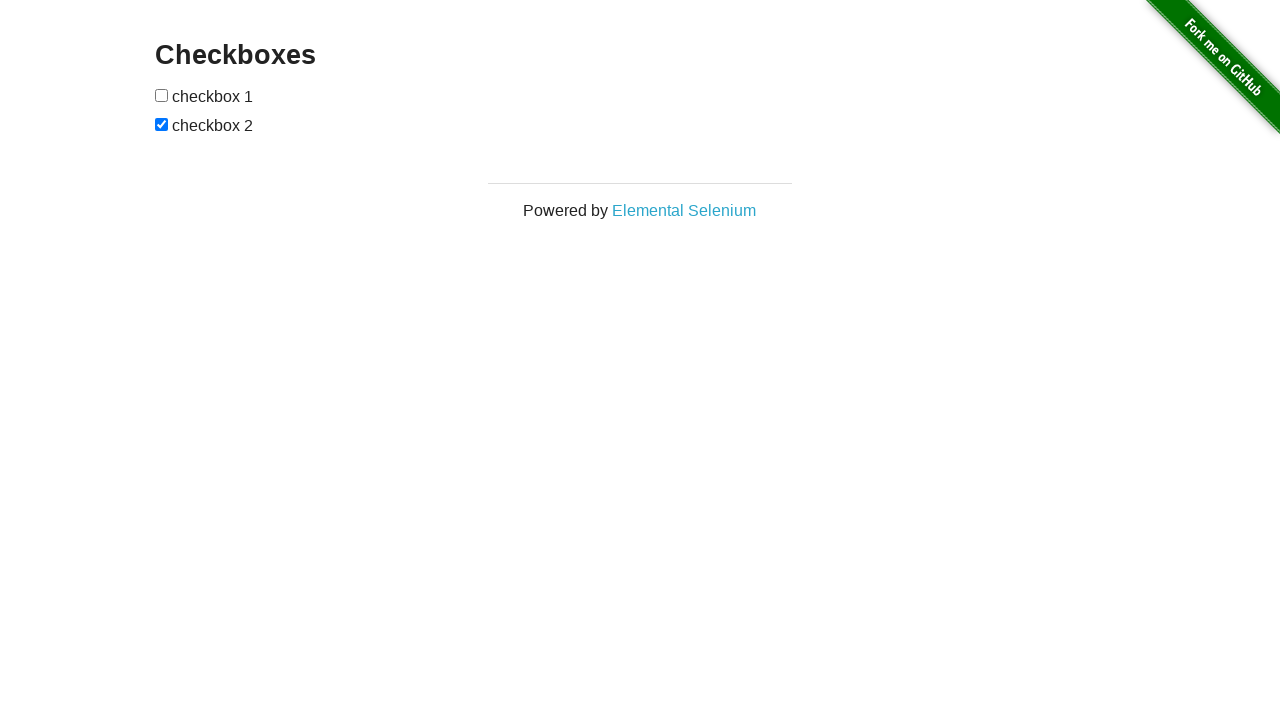

Verified first checkbox is not checked initially
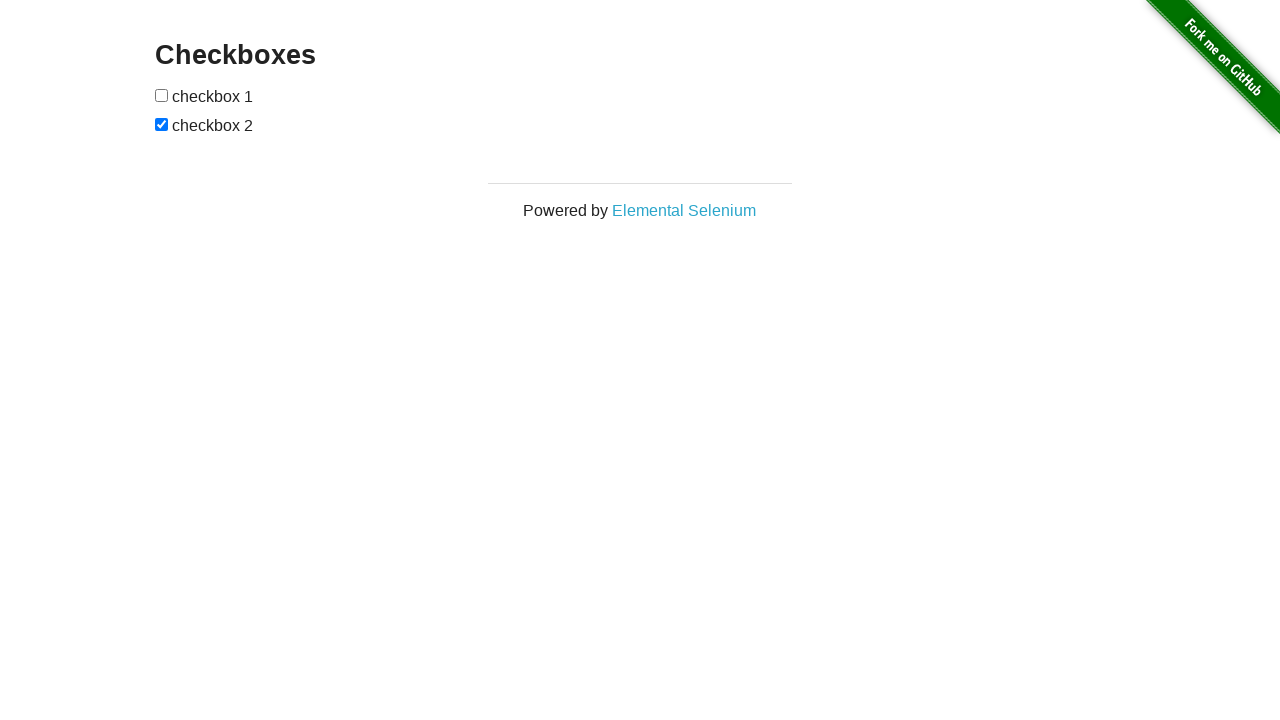

Clicked on first checkbox to select it at (162, 95) on xpath=//input[@type='checkbox'][1]
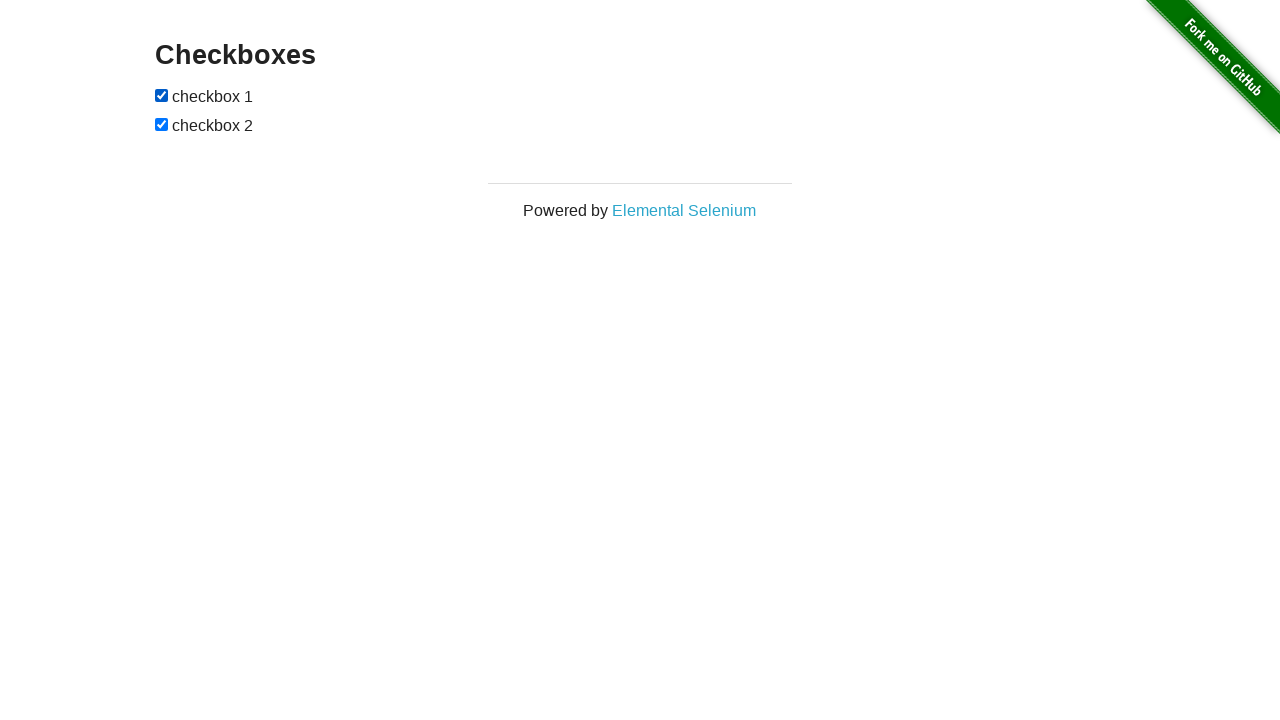

Navigated back to main page
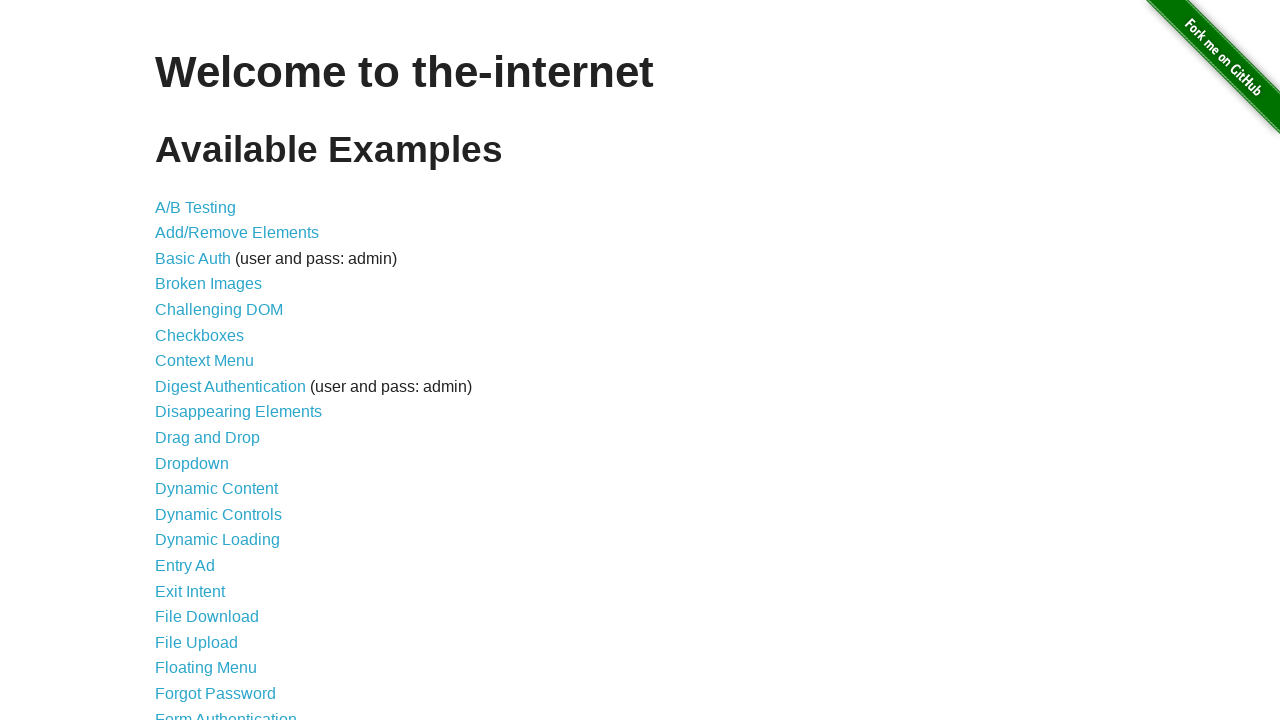

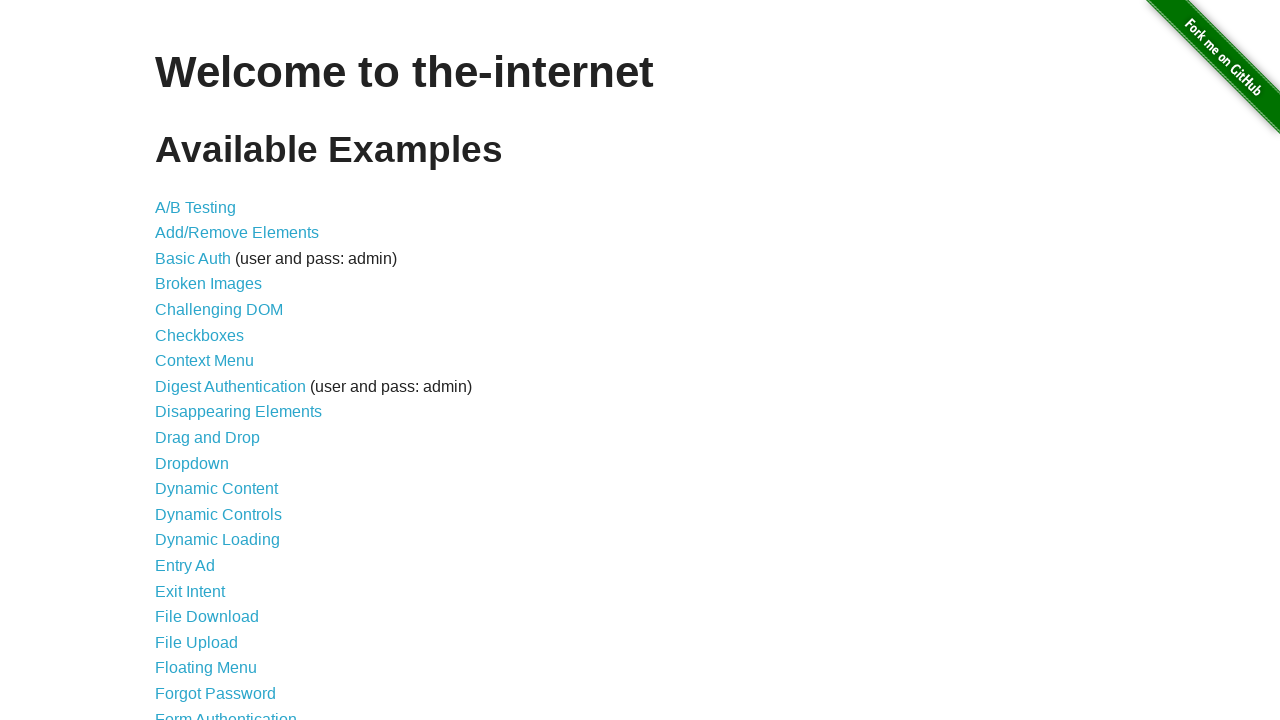